Tests JavaScript prompt dialog by entering text but canceling it, verifying null is displayed as result

Starting URL: https://the-internet.herokuapp.com/javascript_alerts

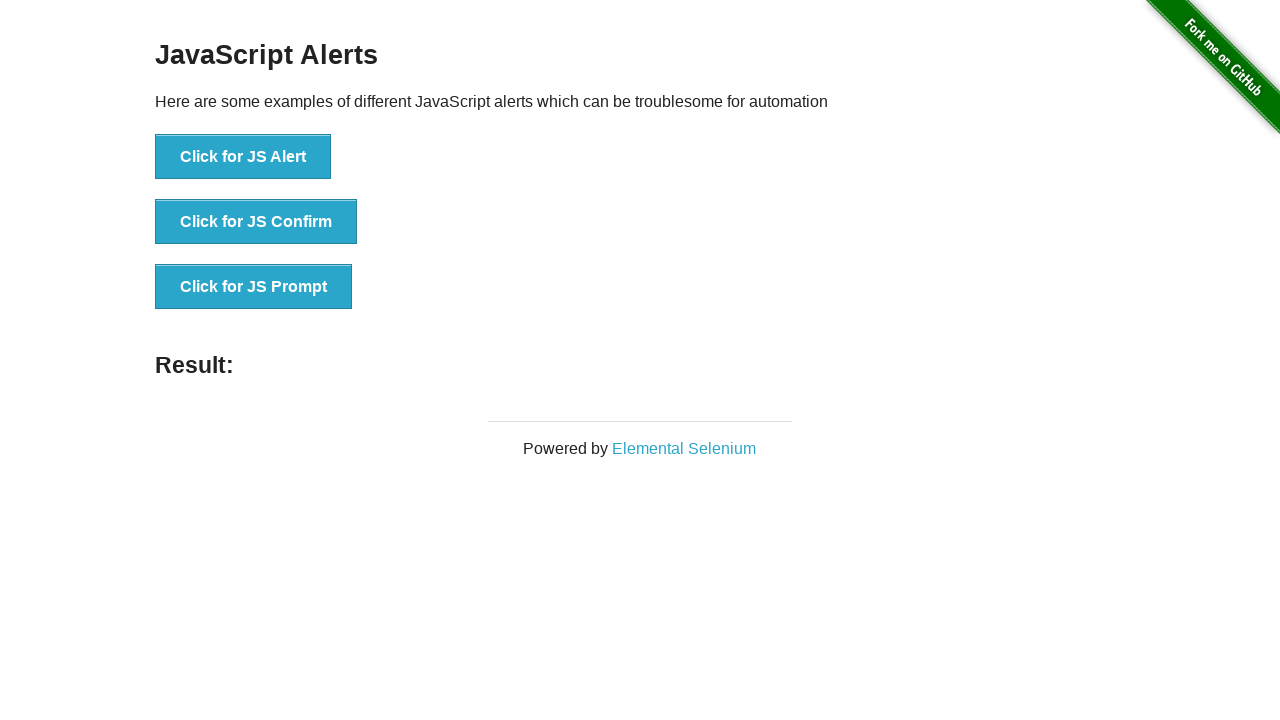

Set up dialog handler to dismiss prompts
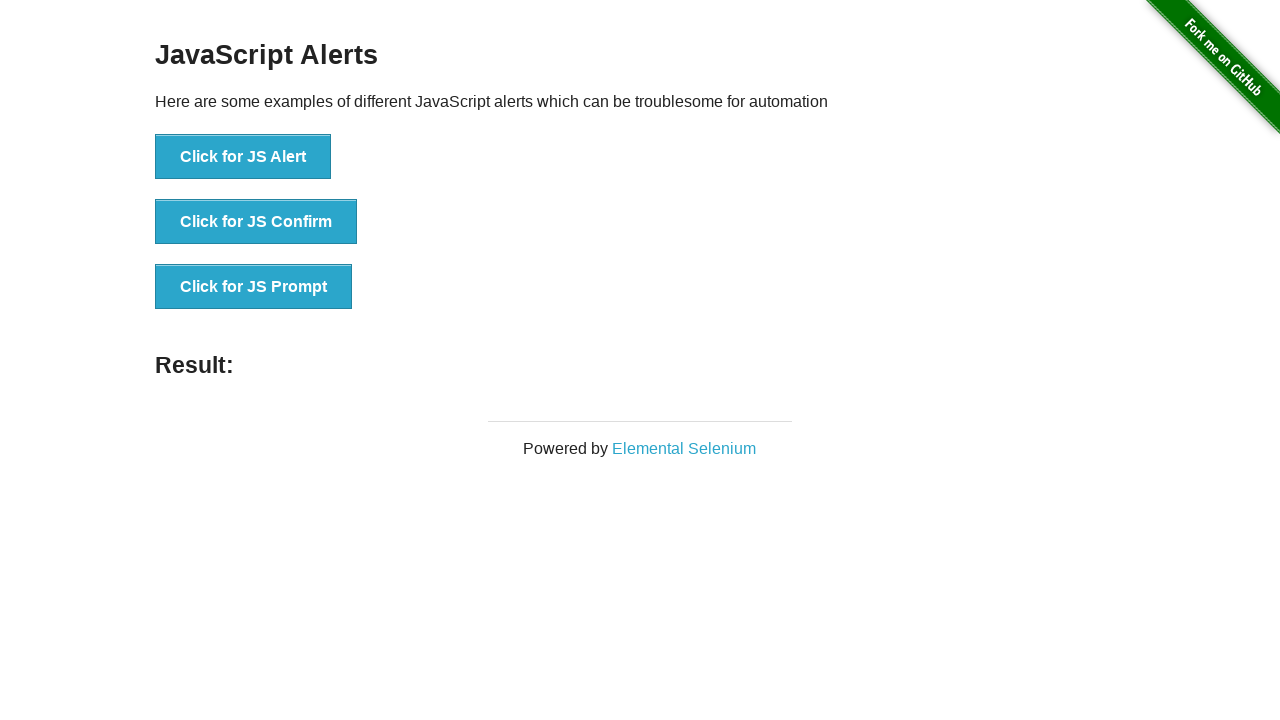

Clicked button to trigger JavaScript prompt dialog at (254, 287) on xpath=//button[normalize-space(text())='Click for JS Prompt']
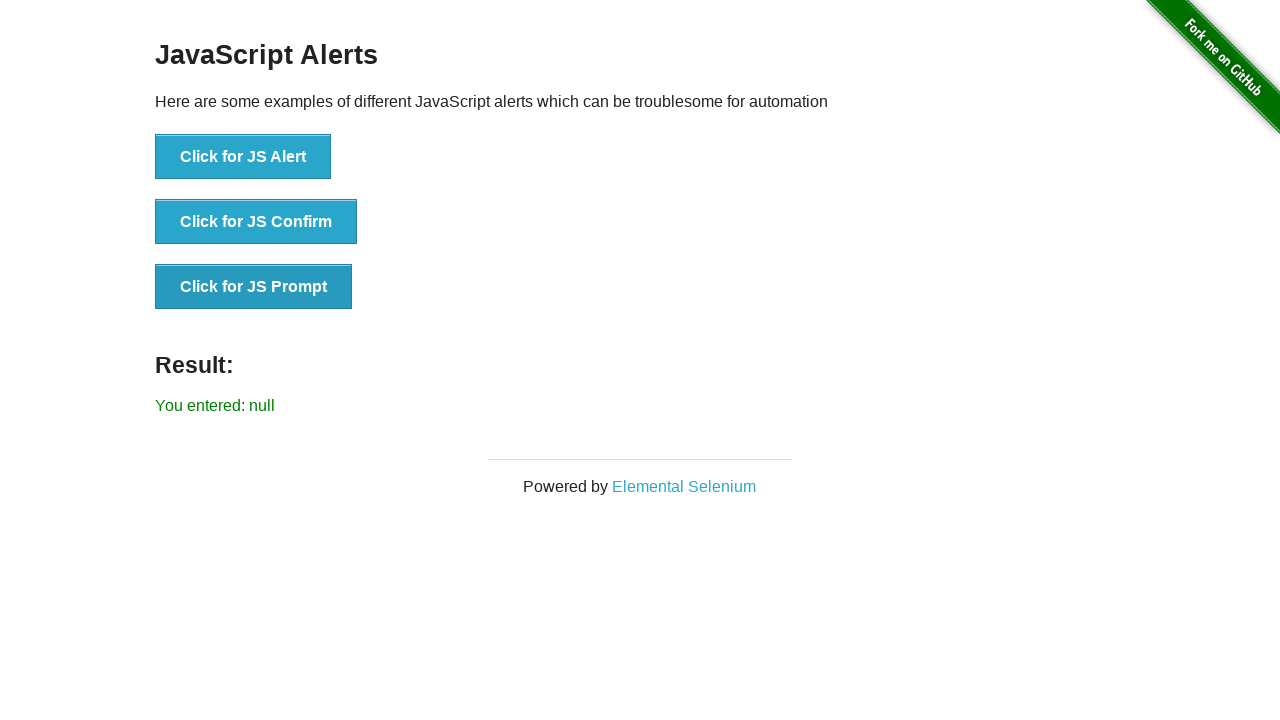

Retrieved result text from page
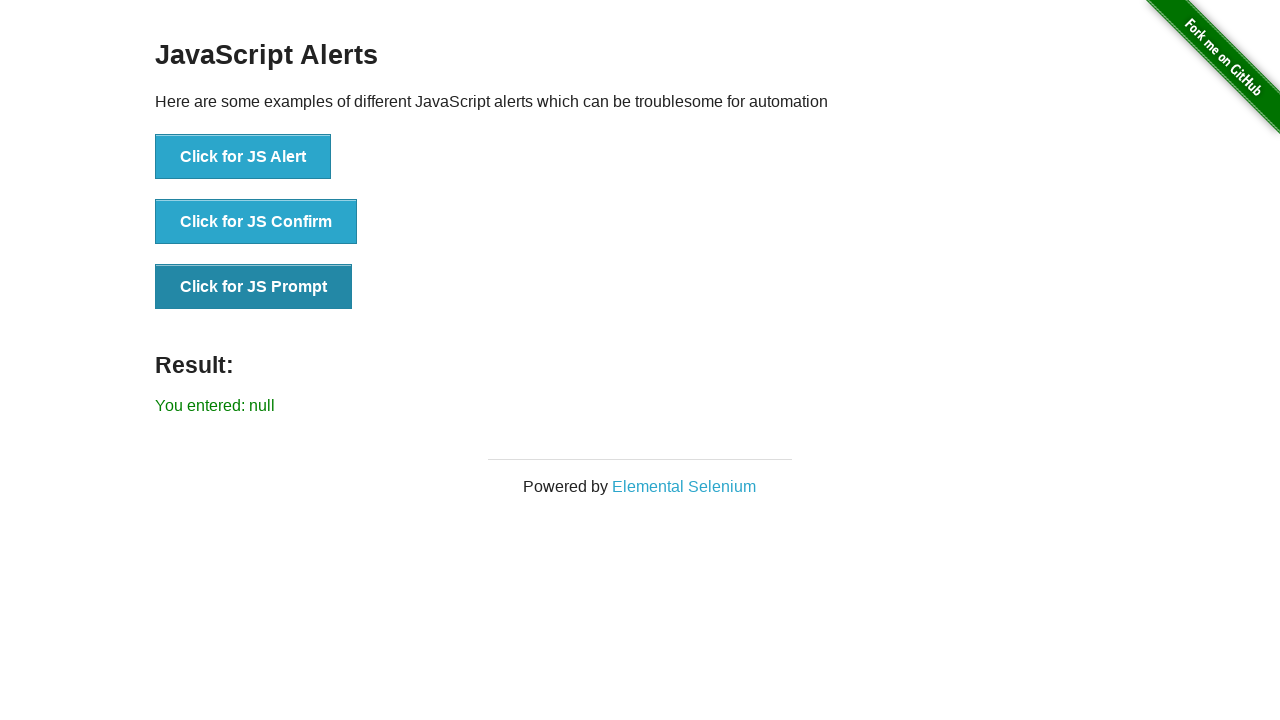

Verified that dismissing the prompt resulted in null value displayed
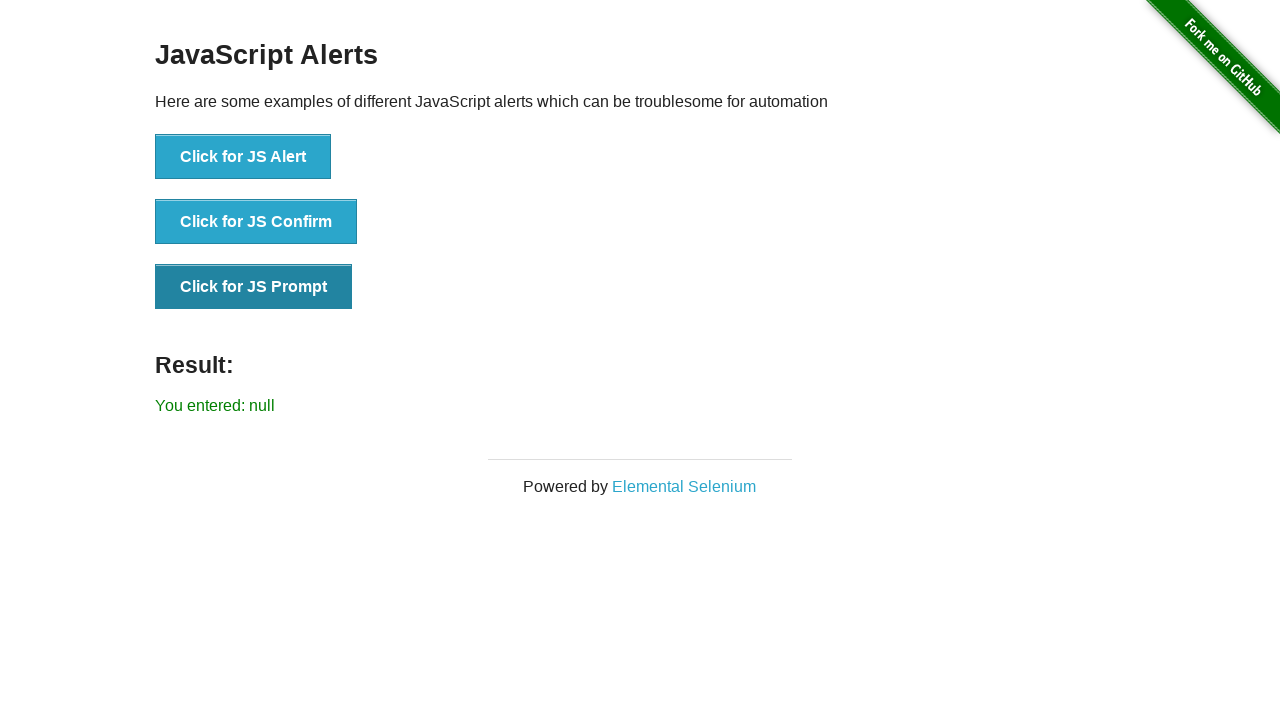

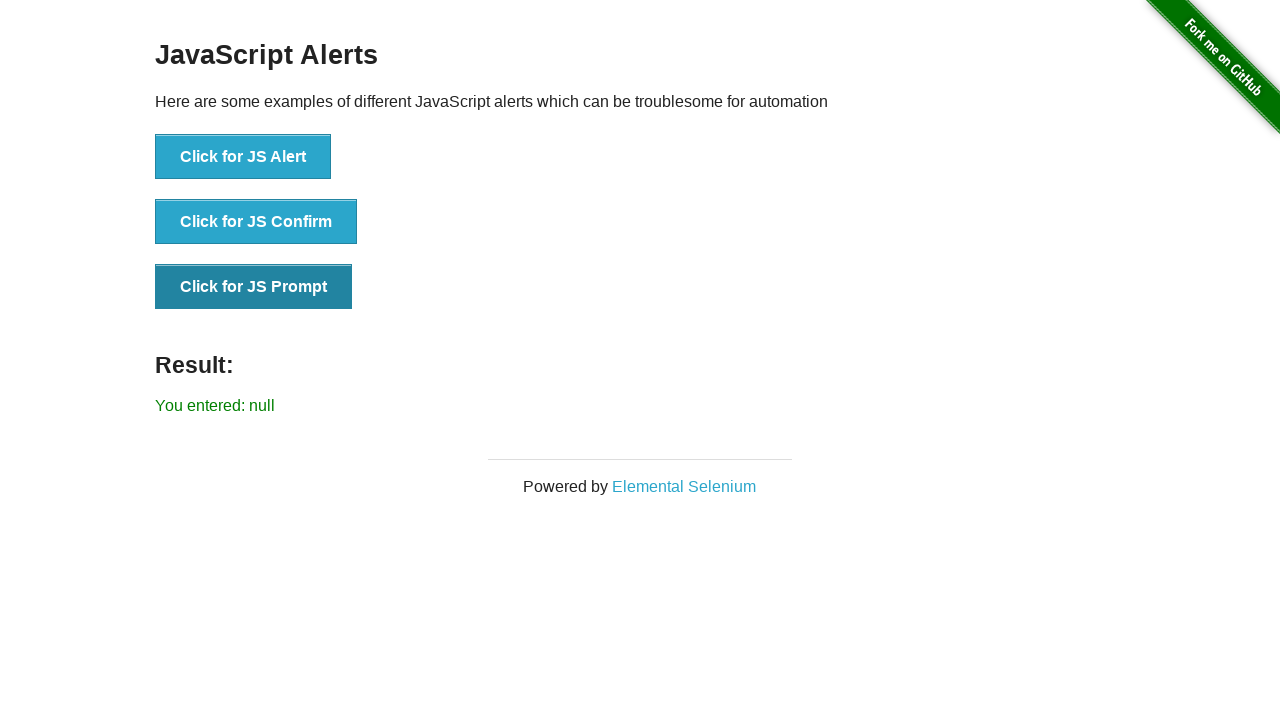